Tests DuckDuckGo calculator by performing a simple addition (3 + 5) and verifying the result equals 8

Starting URL: https://duckduckgo.com

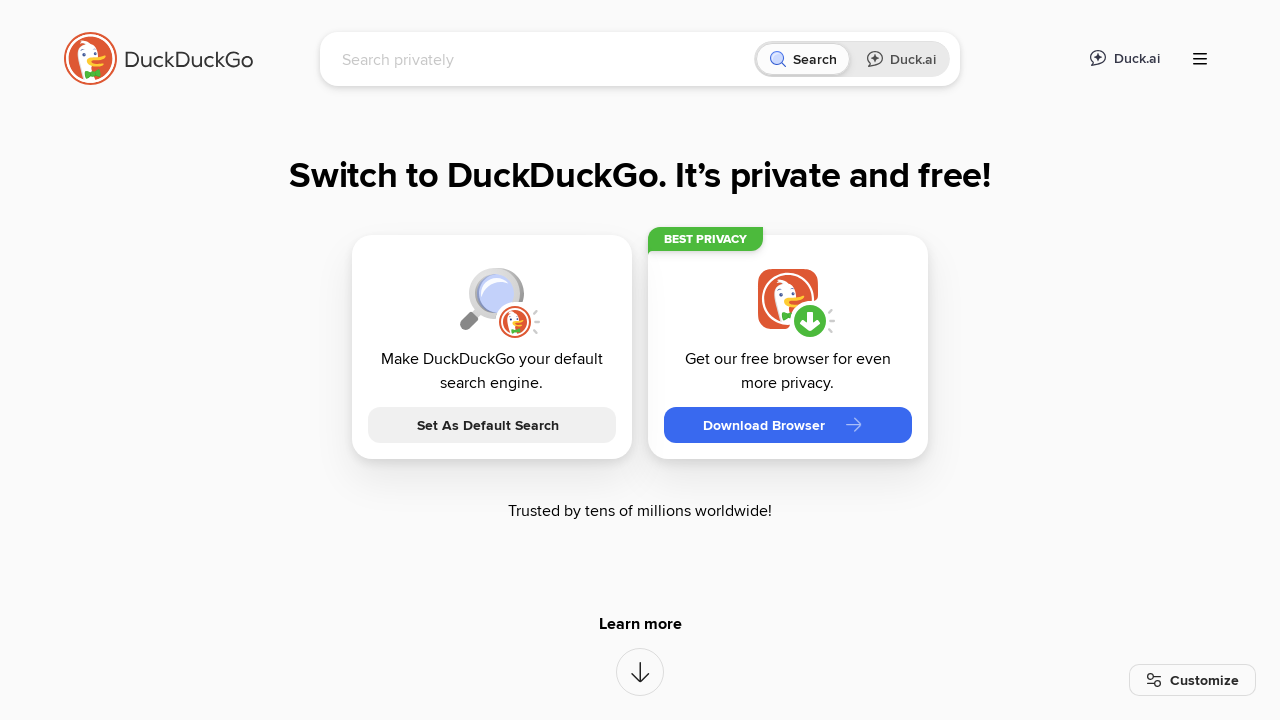

Cleared the search box on #searchbox_input
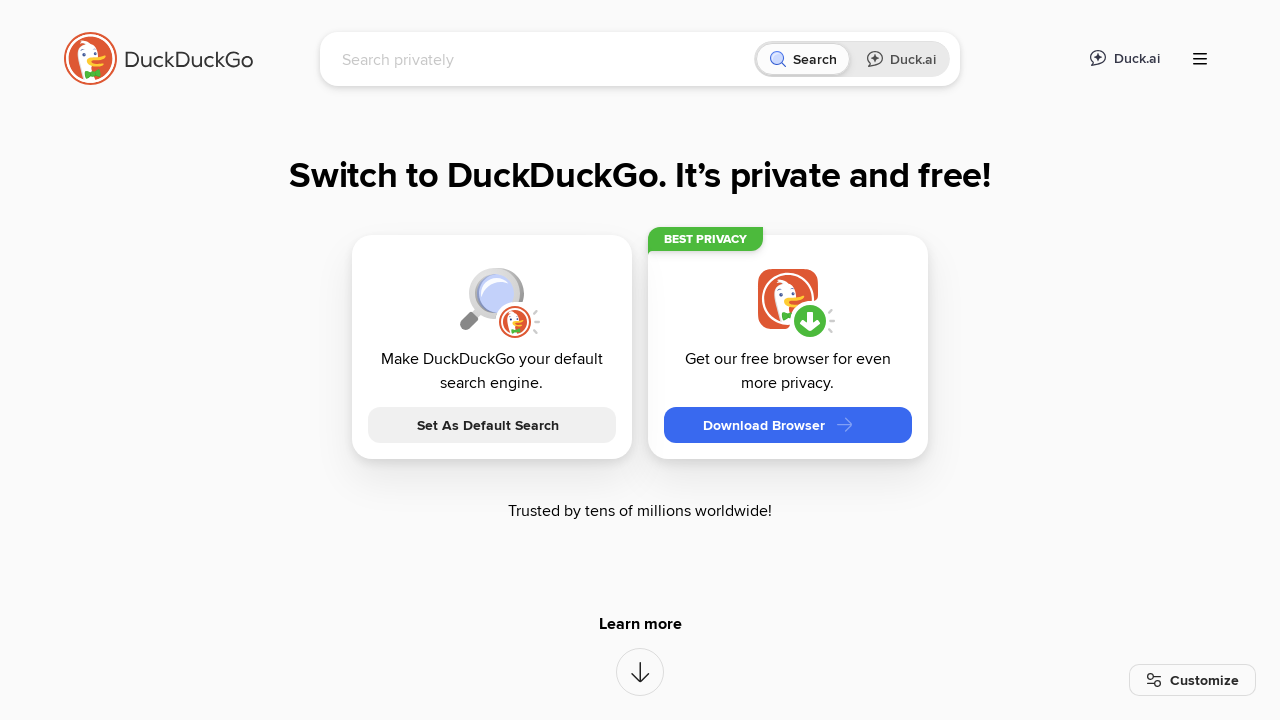

Filled search box with '3 + 5' for calculator test on #searchbox_input
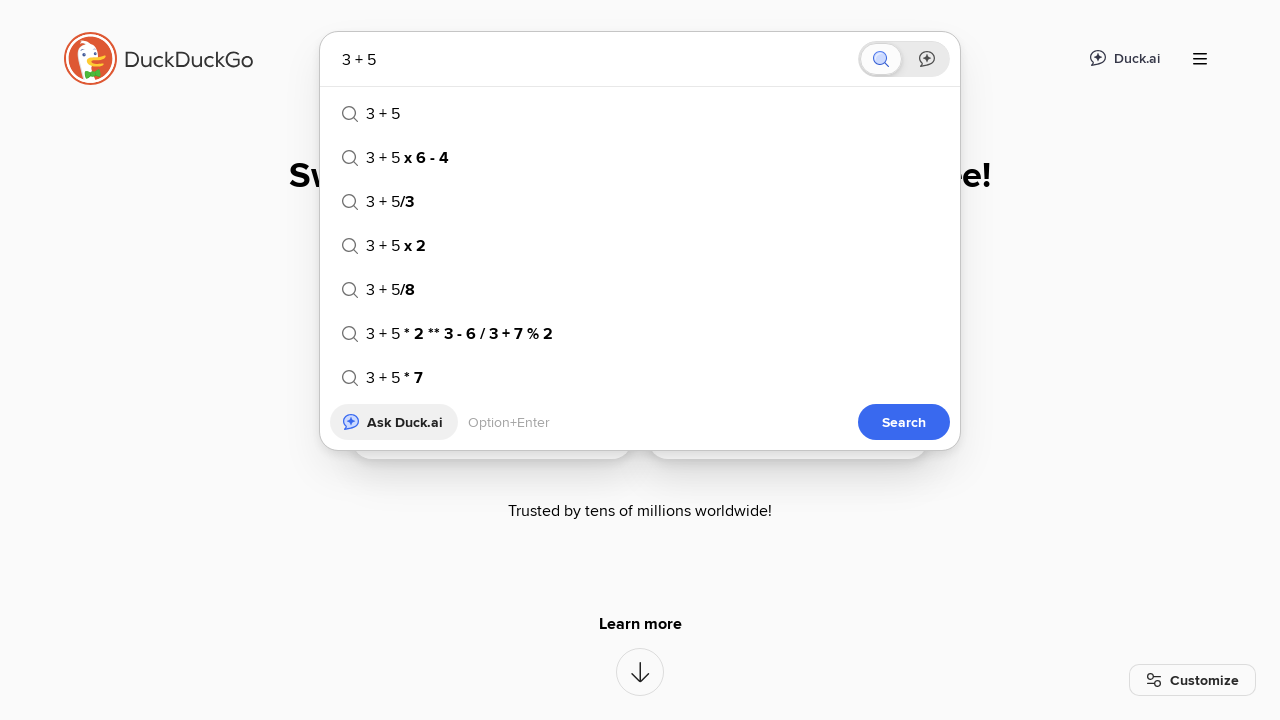

Pressed Enter to submit the calculation on #searchbox_input
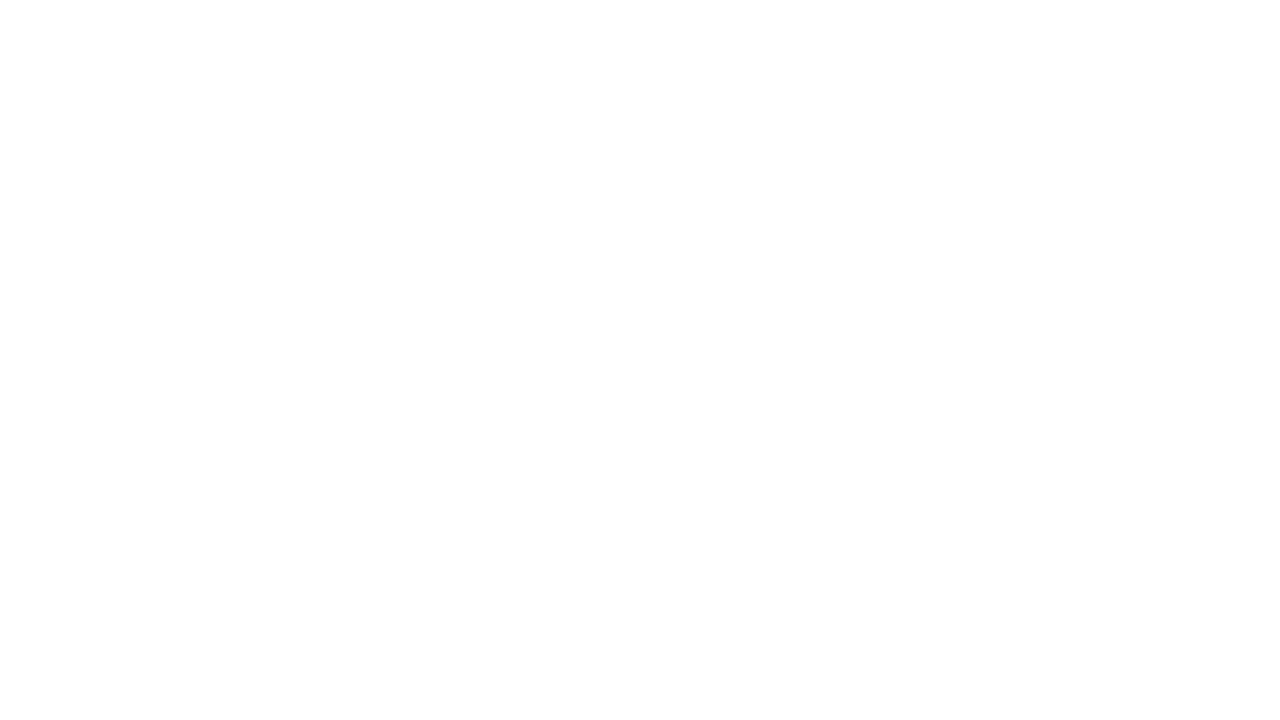

Calculator result element loaded
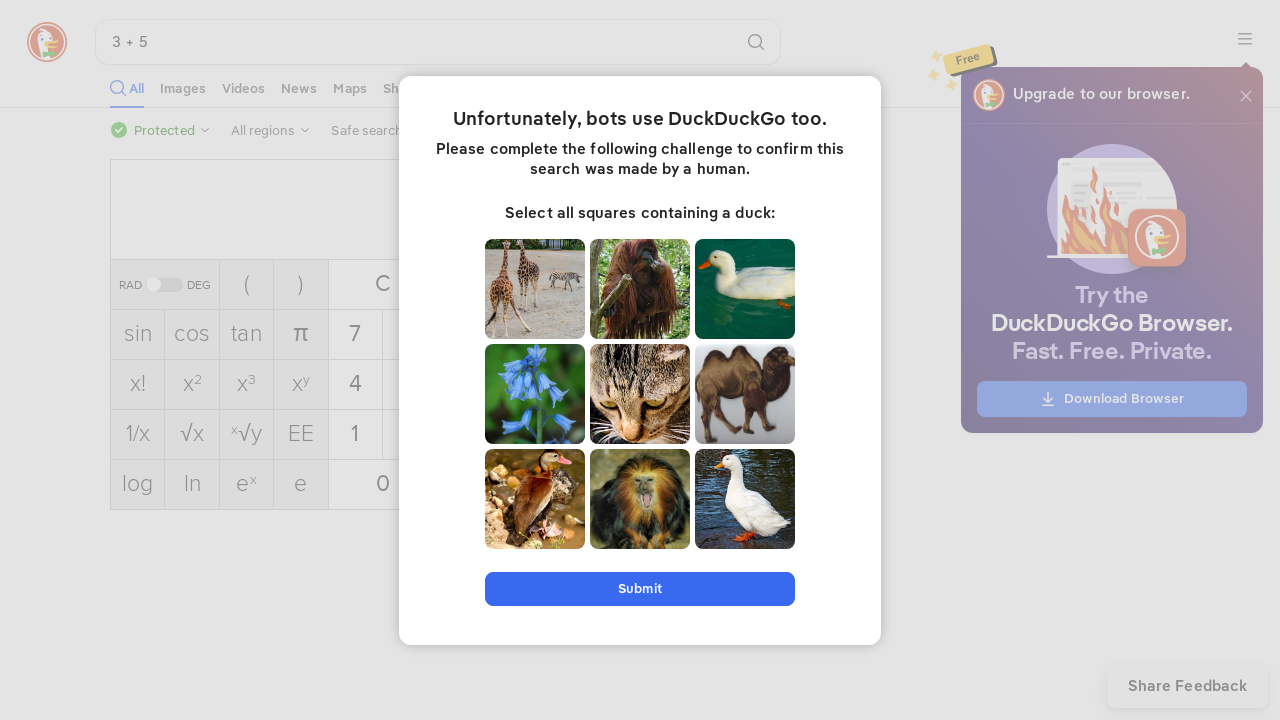

Retrieved calculator result: 8
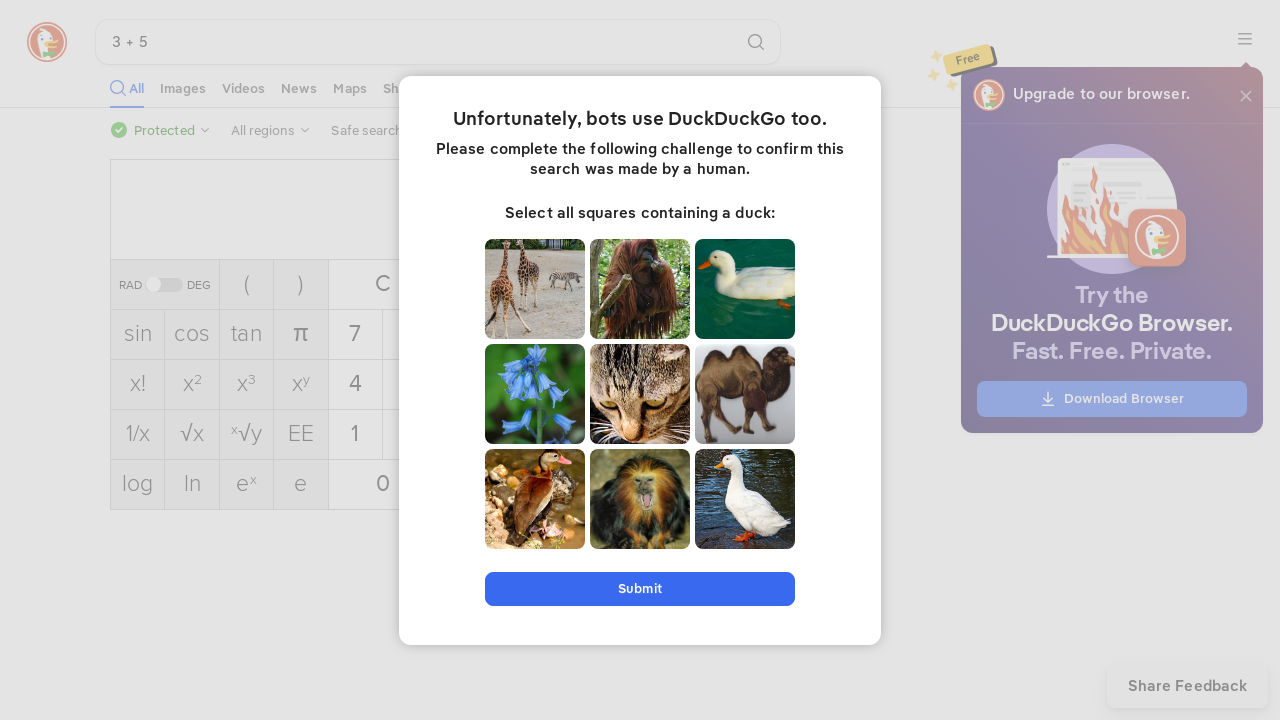

Verified that 3 + 5 equals 8
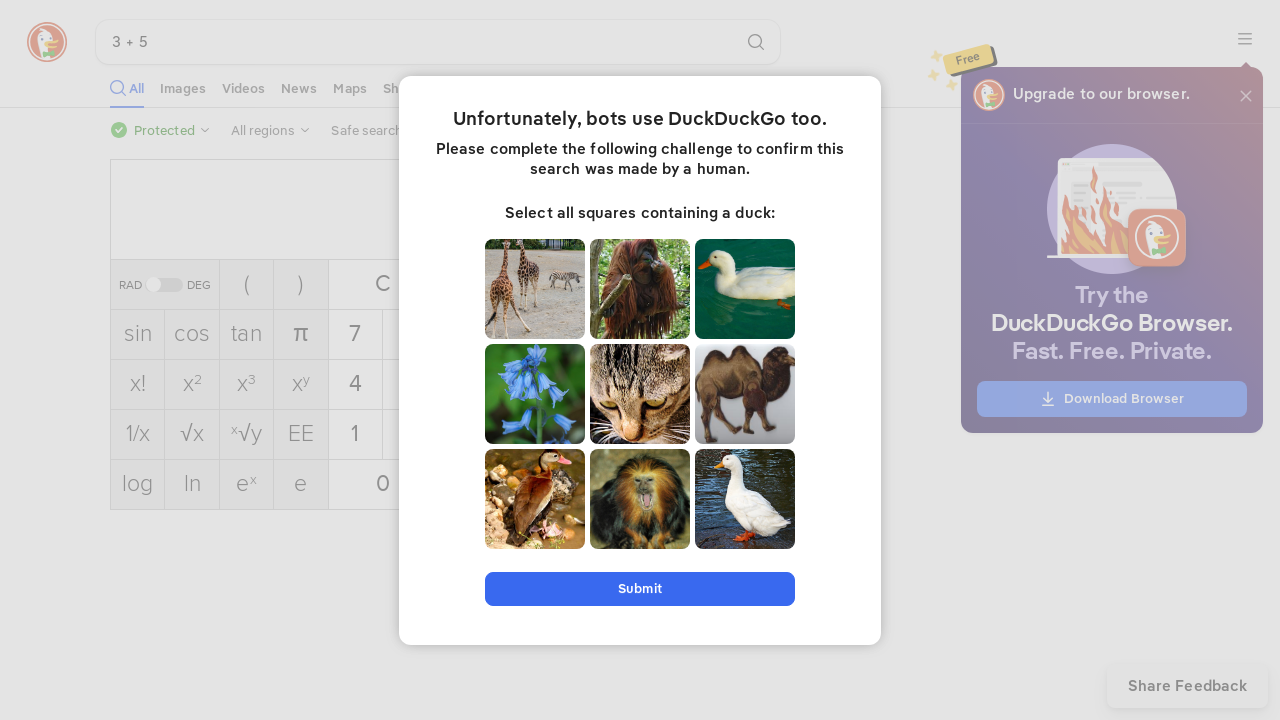

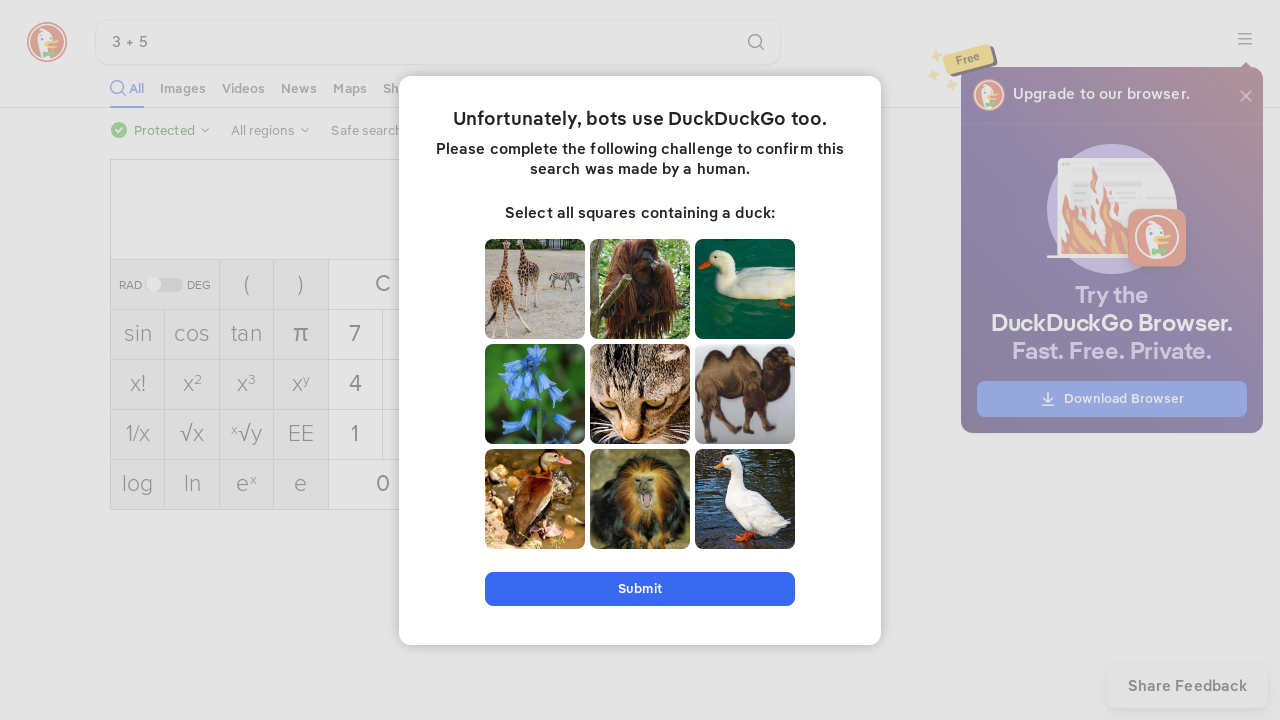